Tests searching for a customer by account number using the search input field

Starting URL: https://www.globalsqa.com/angularJs-protractor/BankingProject/#/manager

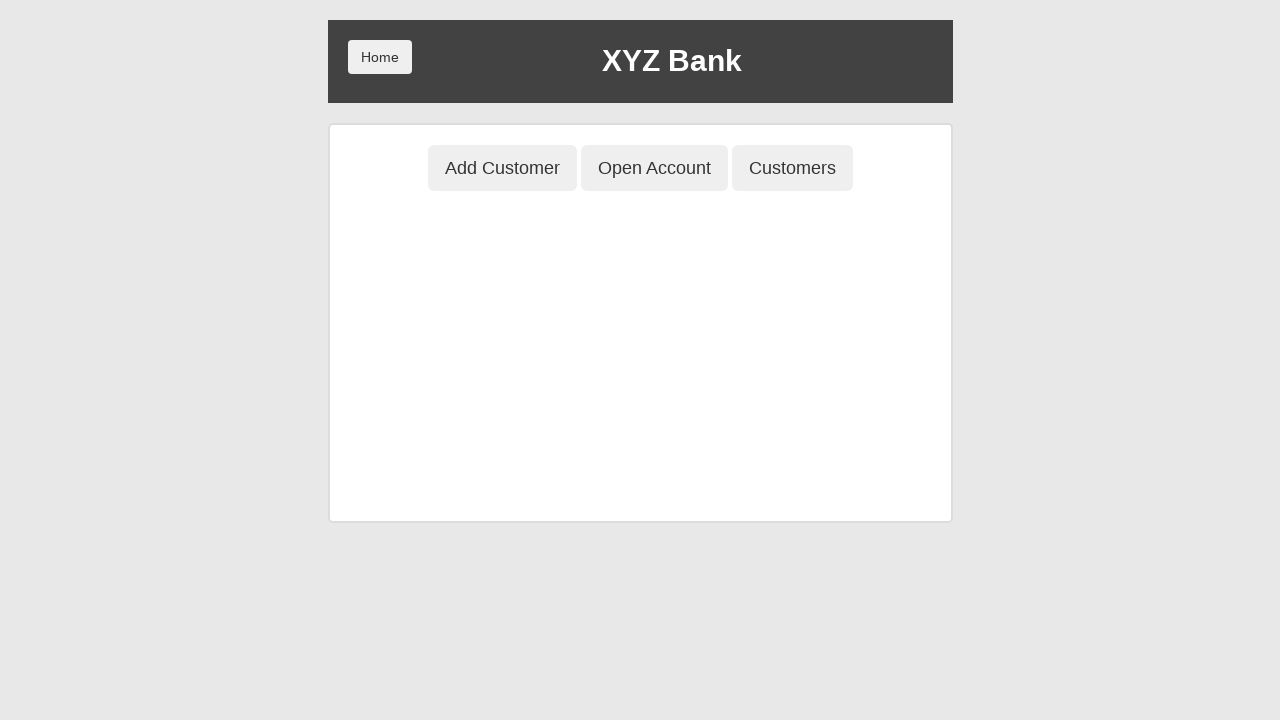

Clicked Customers button to navigate to customer list at (792, 168) on button[ng-class='btnClass3']
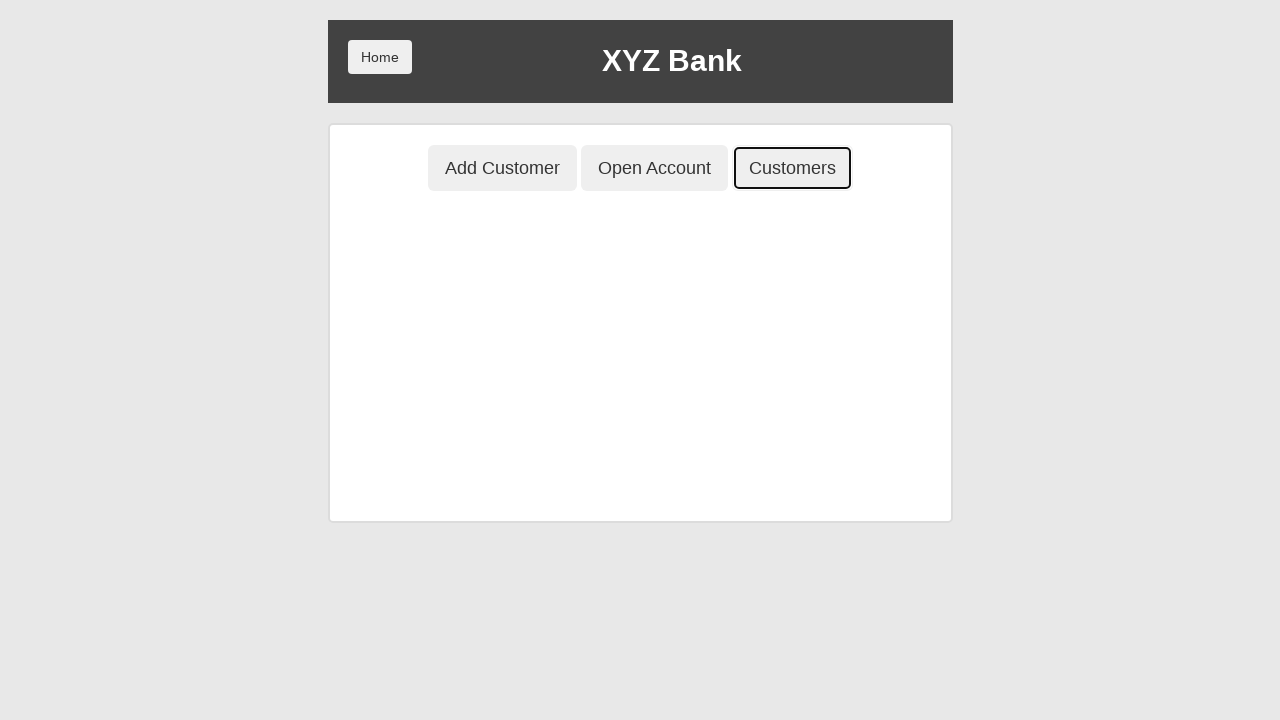

Customer list table loaded
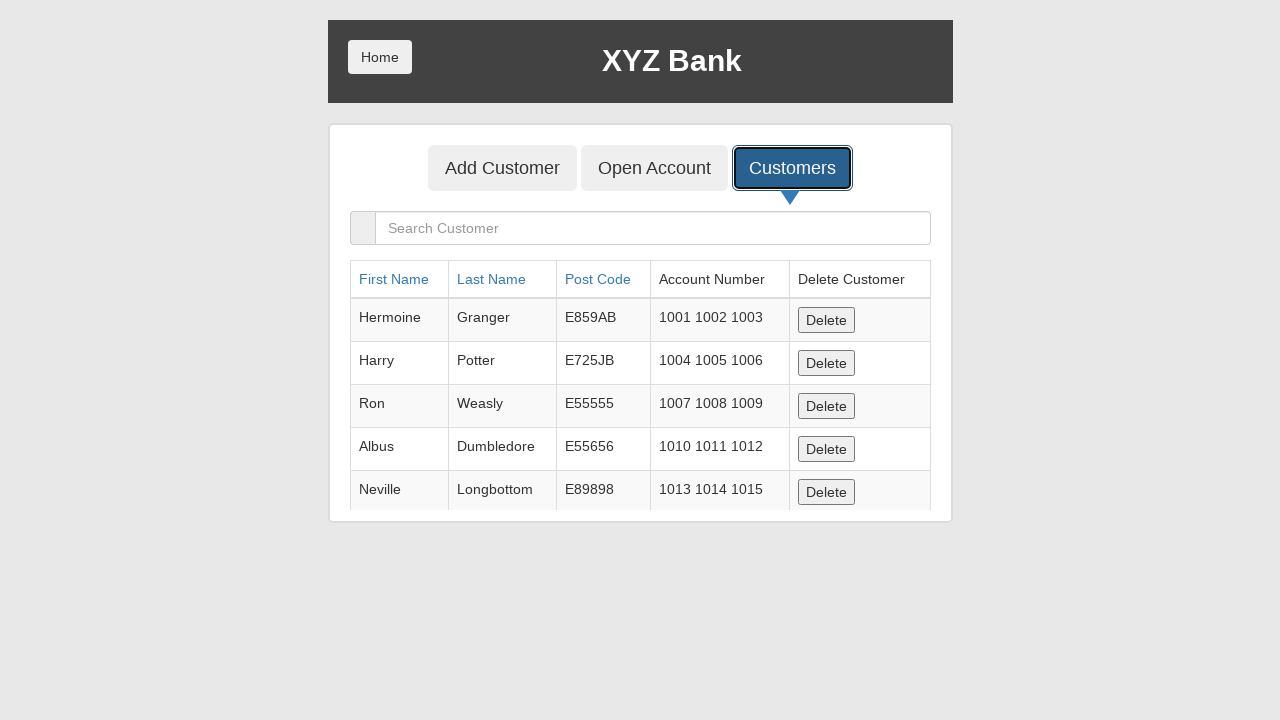

Entered account number '1004' in search field on input[ng-model='searchCustomer']
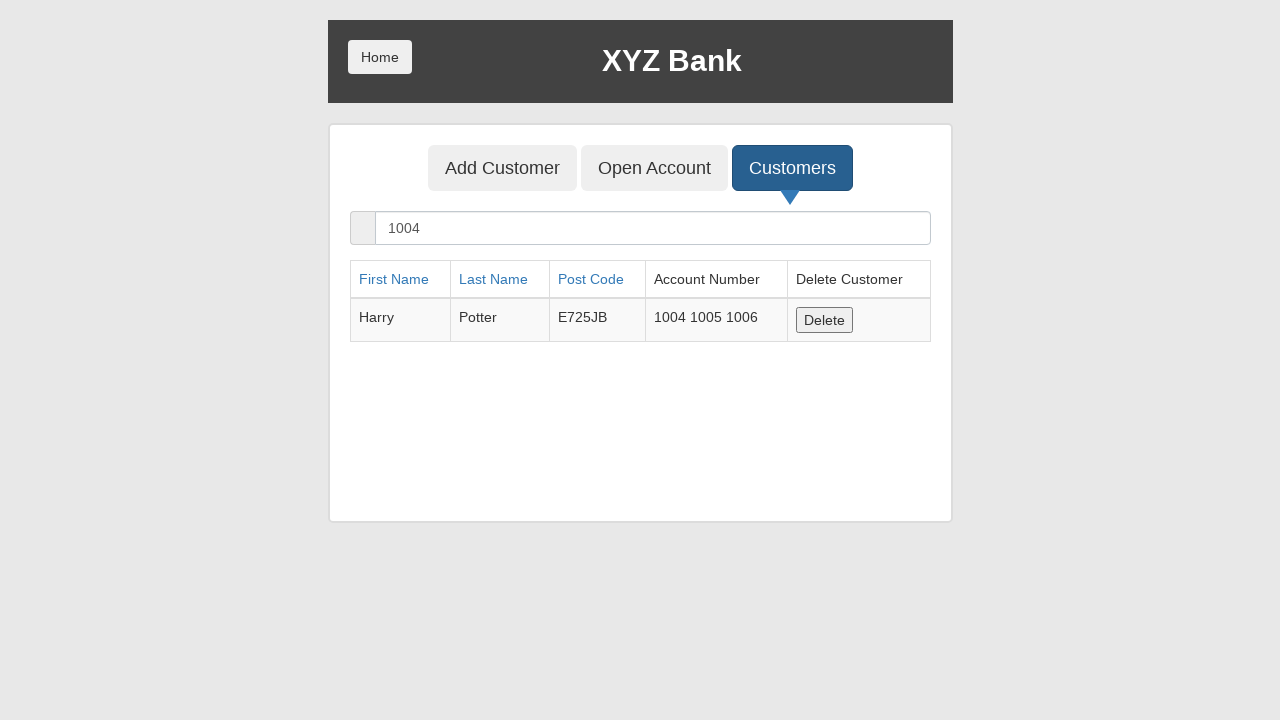

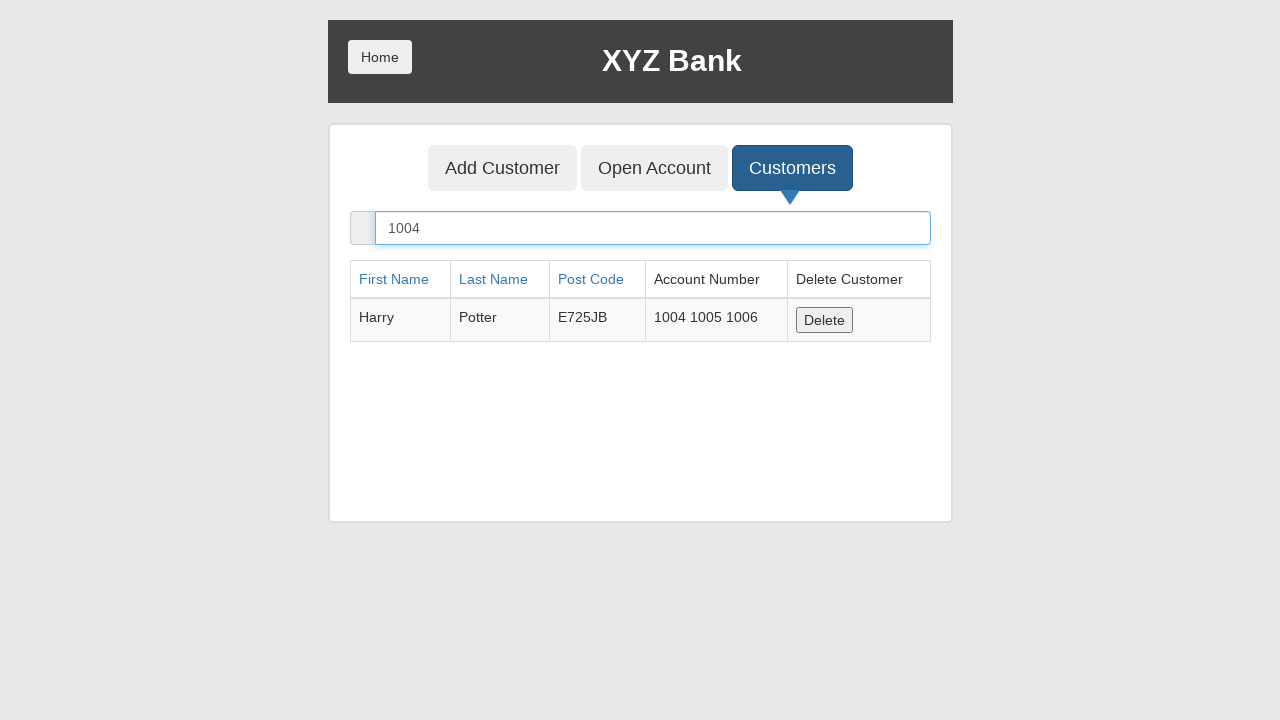